Tests e-commerce purchase flow including login, product sorting, adding item to cart, and completing checkout process

Starting URL: https://www.saucedemo.com/

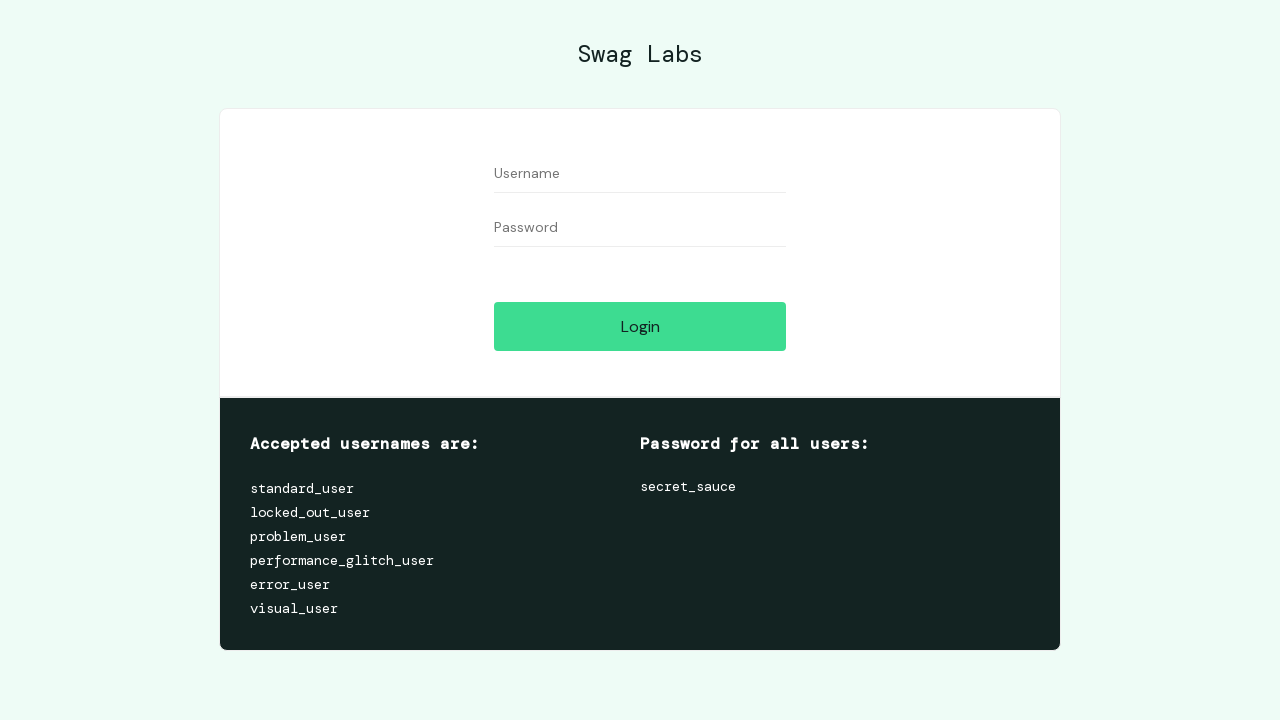

Filled username field with 'standard_user' on #user-name
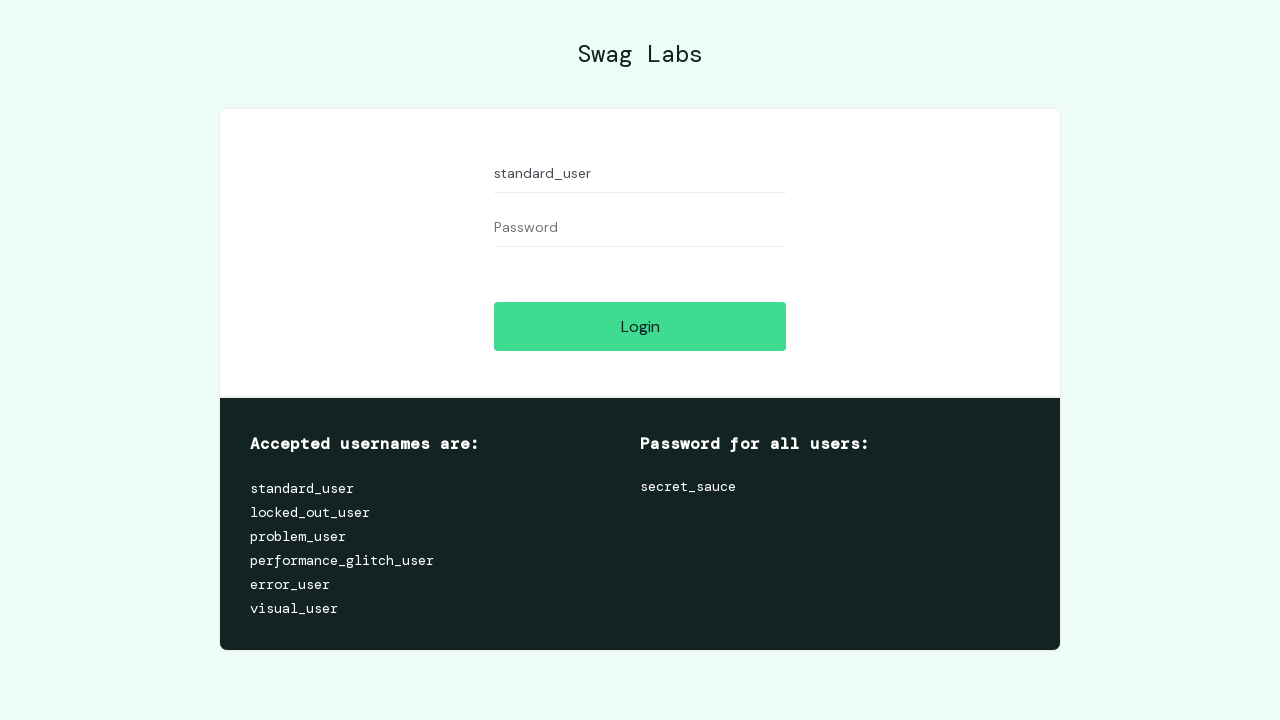

Filled password field with 'secret_sauce' on #password
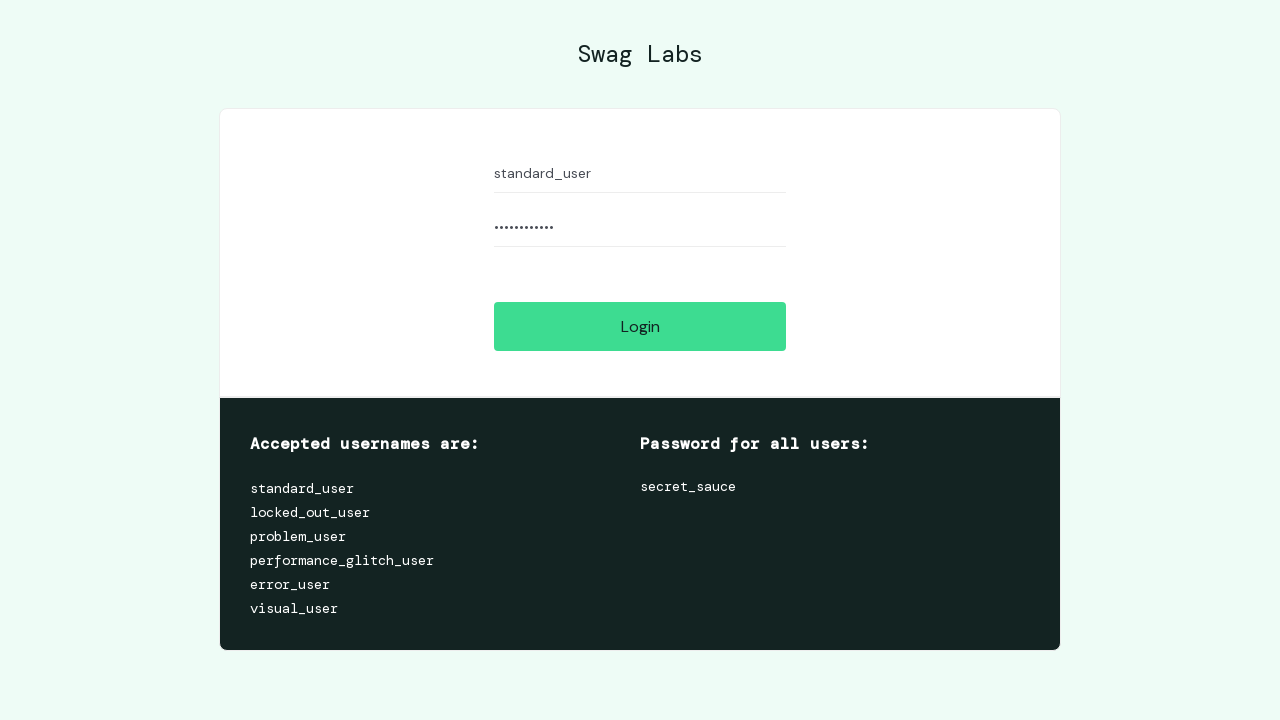

Clicked login button at (640, 326) on #login-button
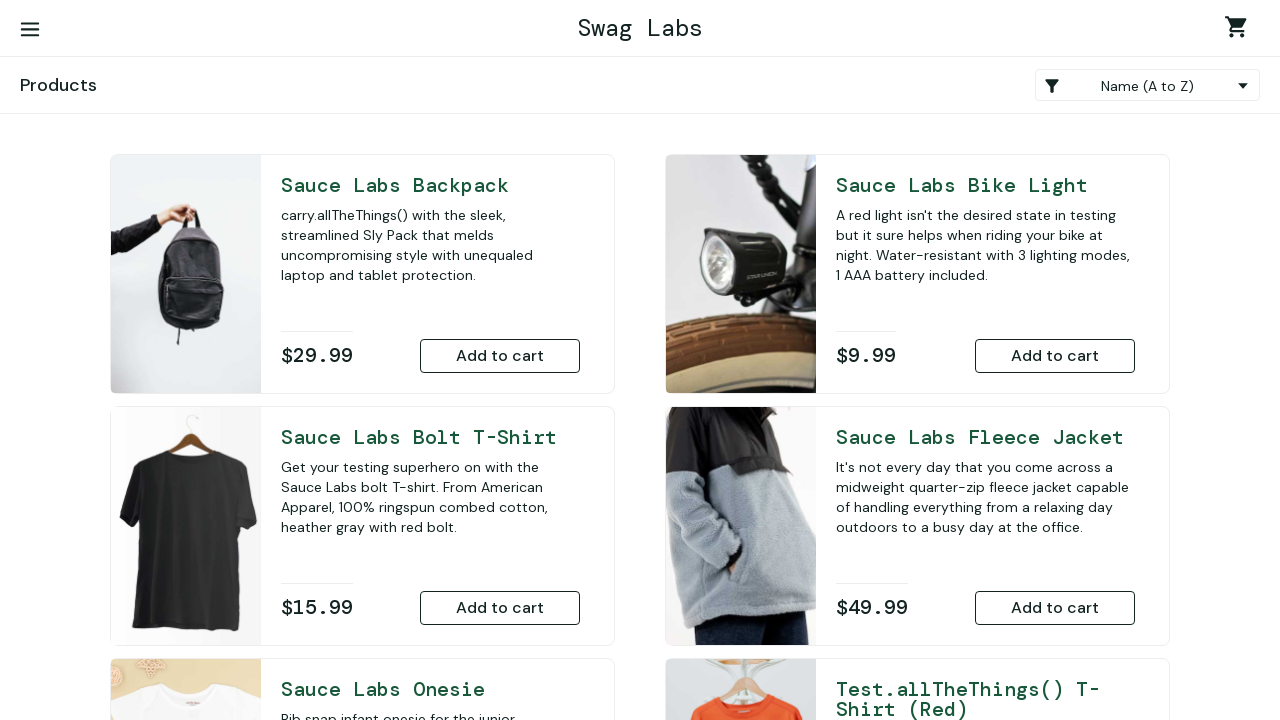

Inventory page loaded successfully
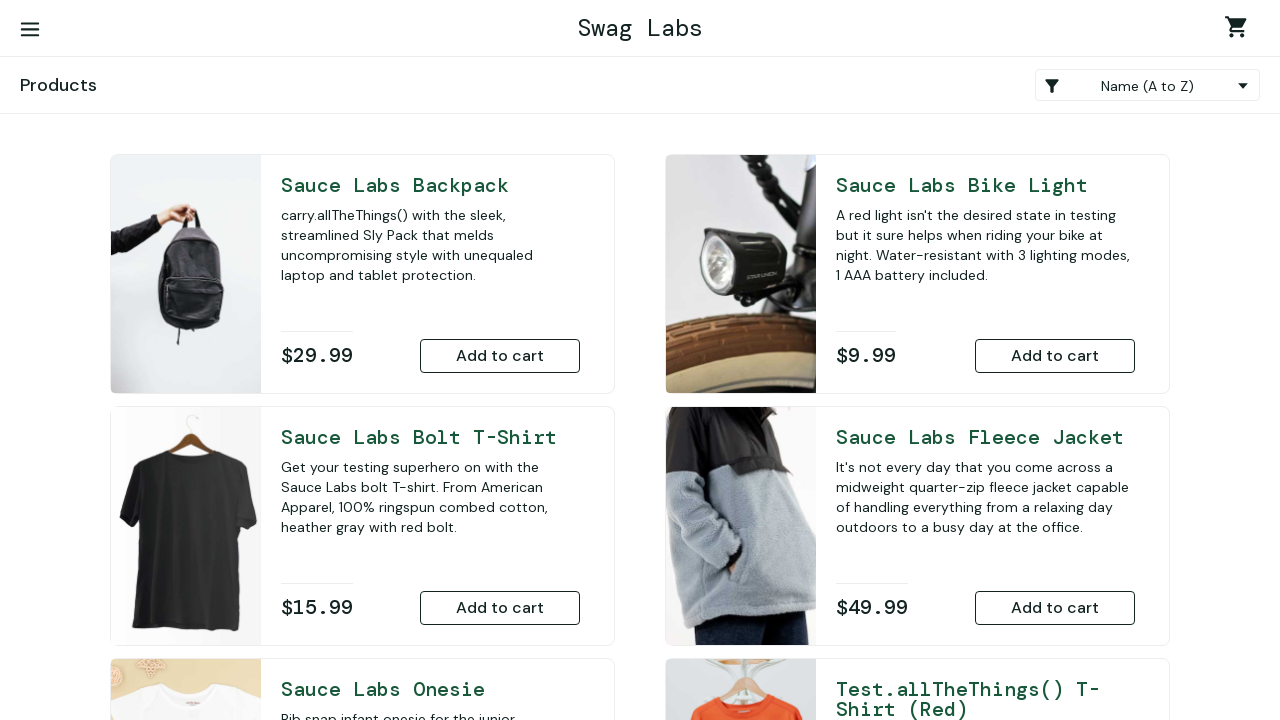

Sorted products by price (low to high) on .product_sort_container
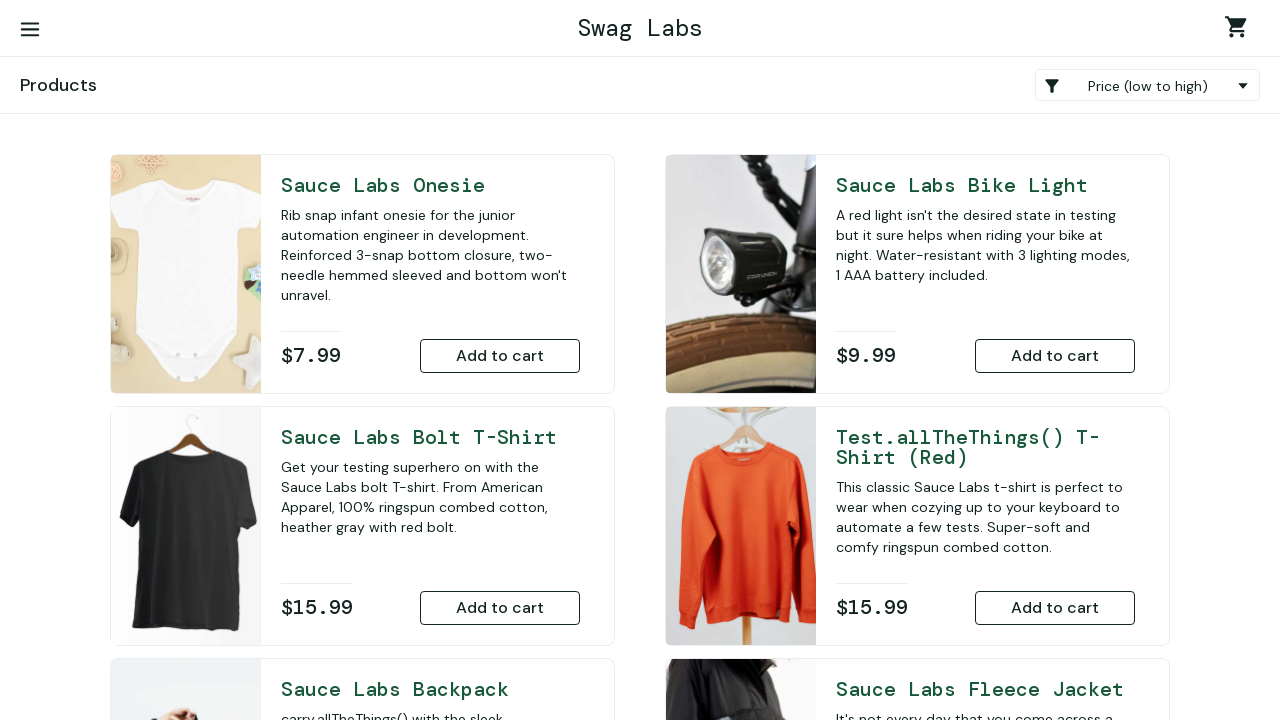

Product list loaded
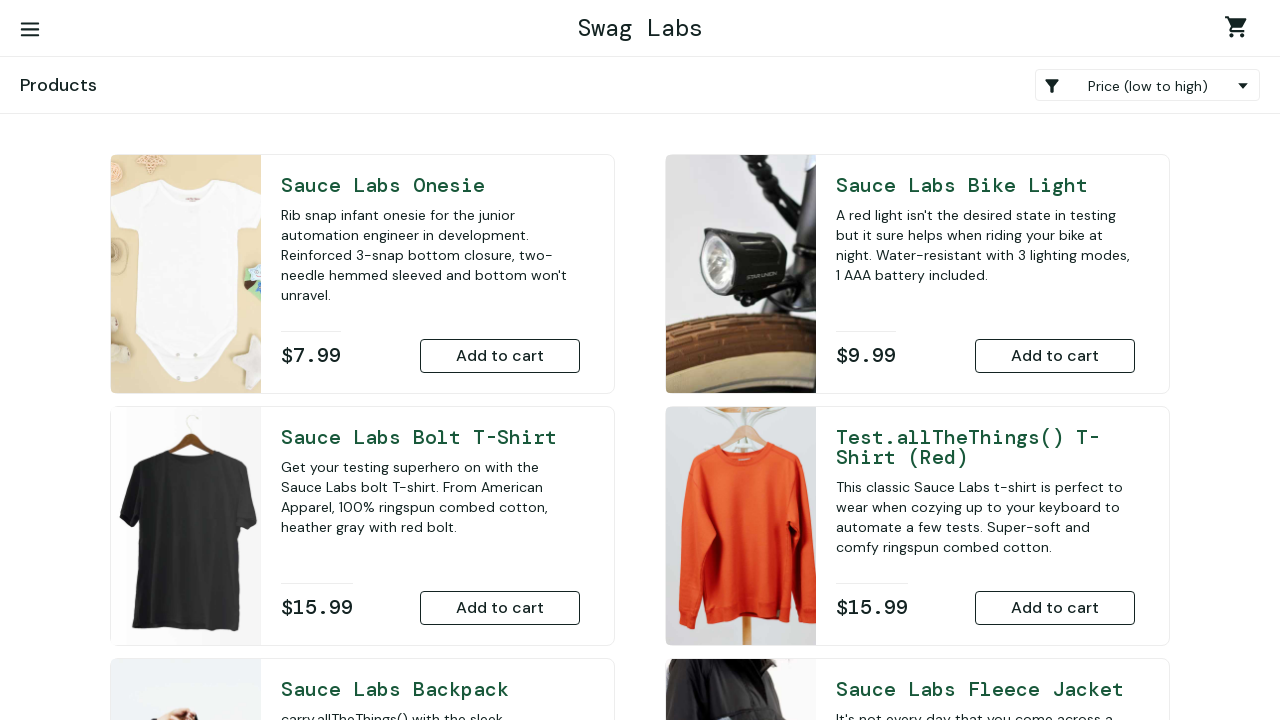

Clicked on random product (index 5)
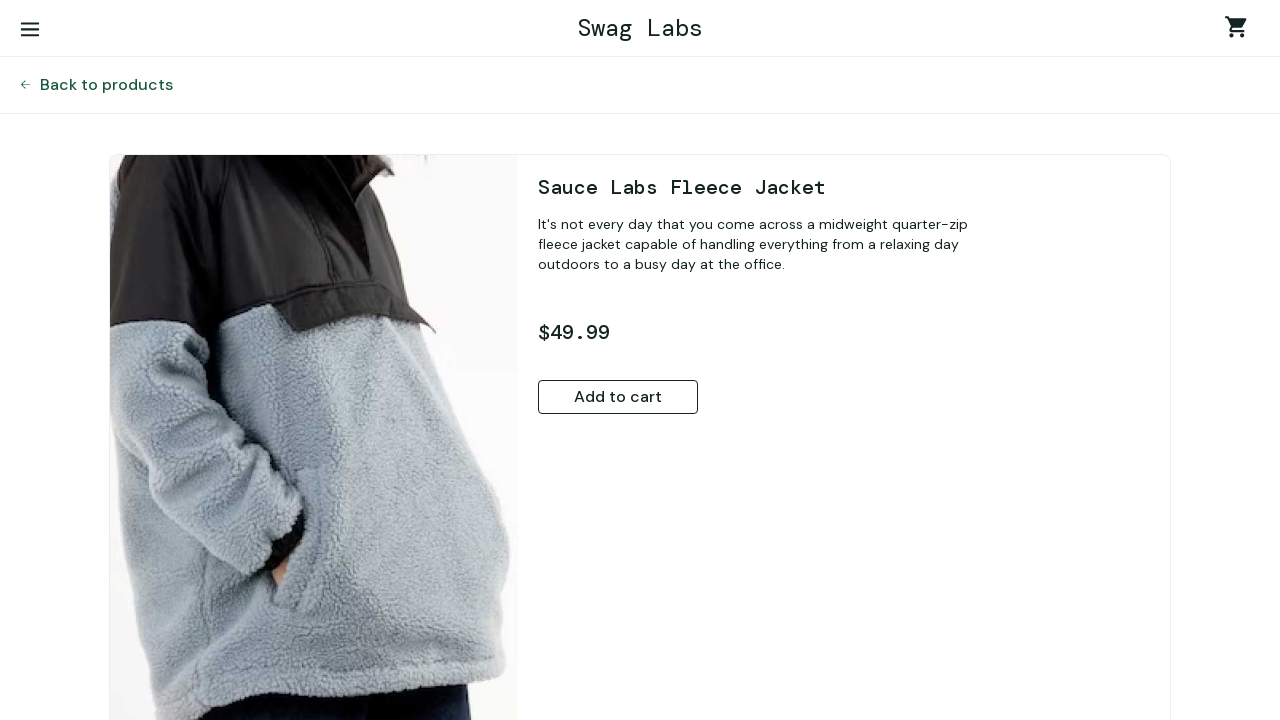

Add to cart button loaded
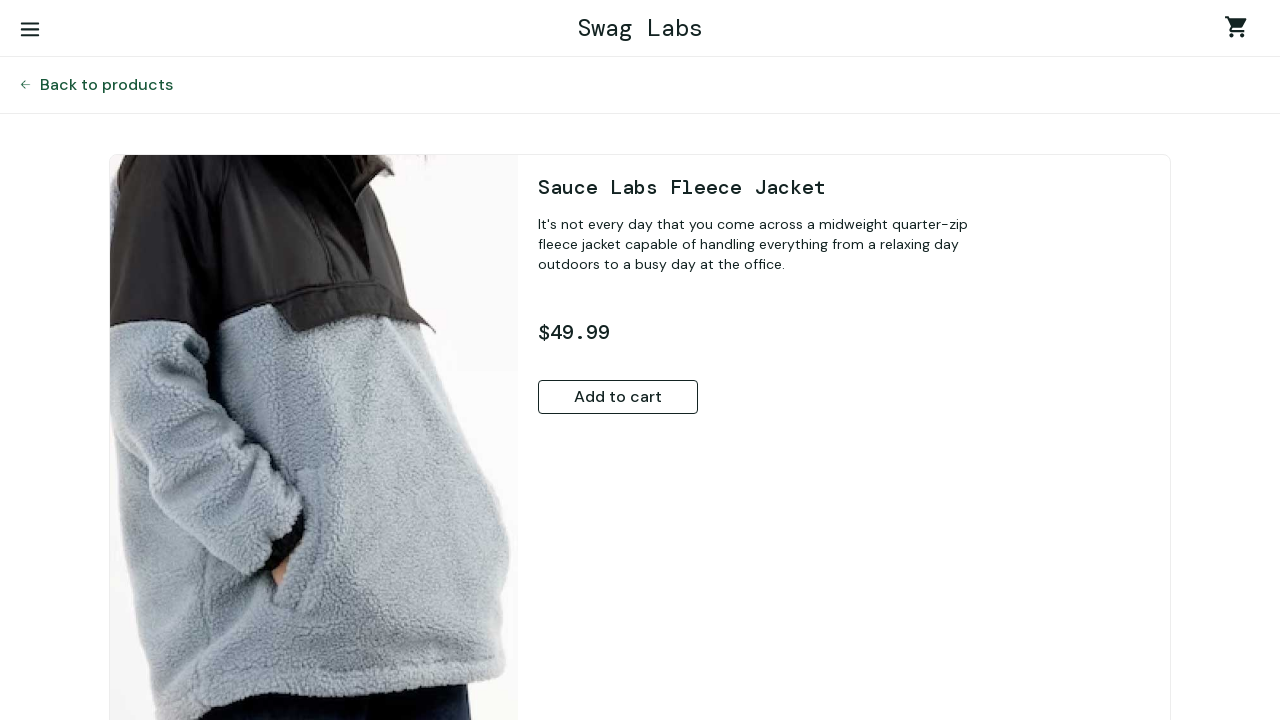

Clicked add to cart button at (618, 397) on button[data-test*='add-to-cart']
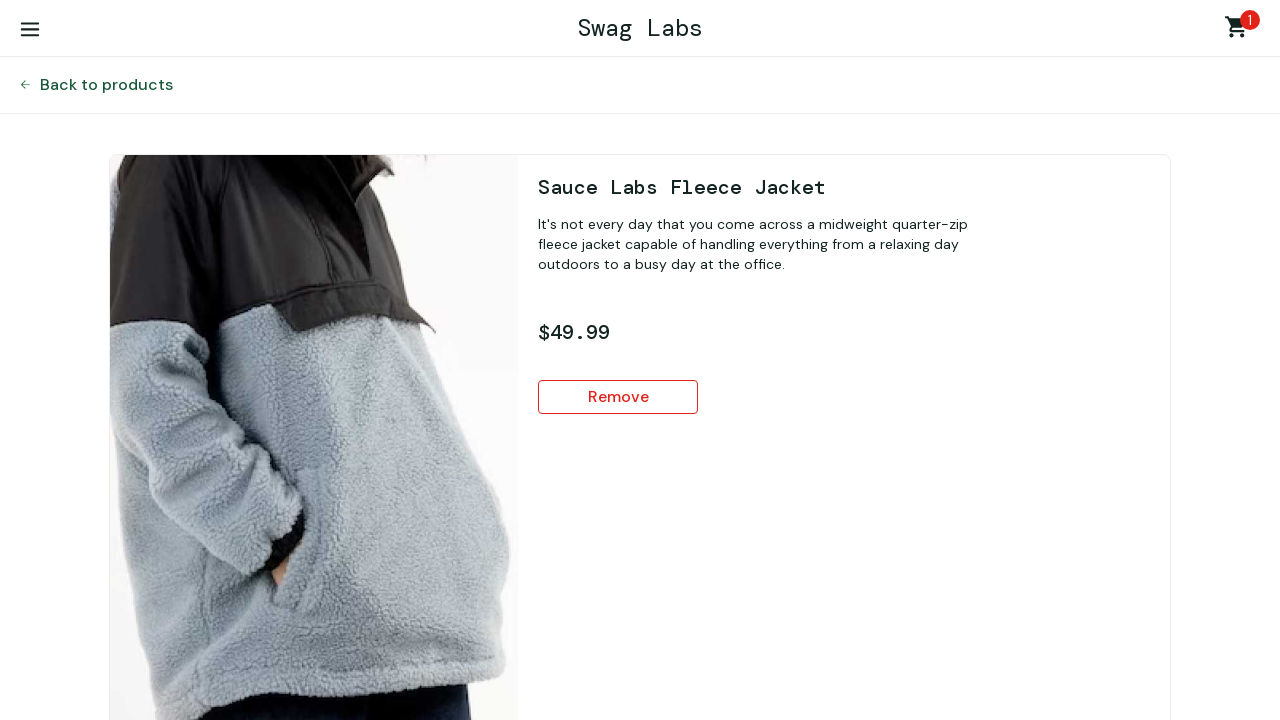

Clicked shopping cart link at (1240, 30) on .shopping_cart_link
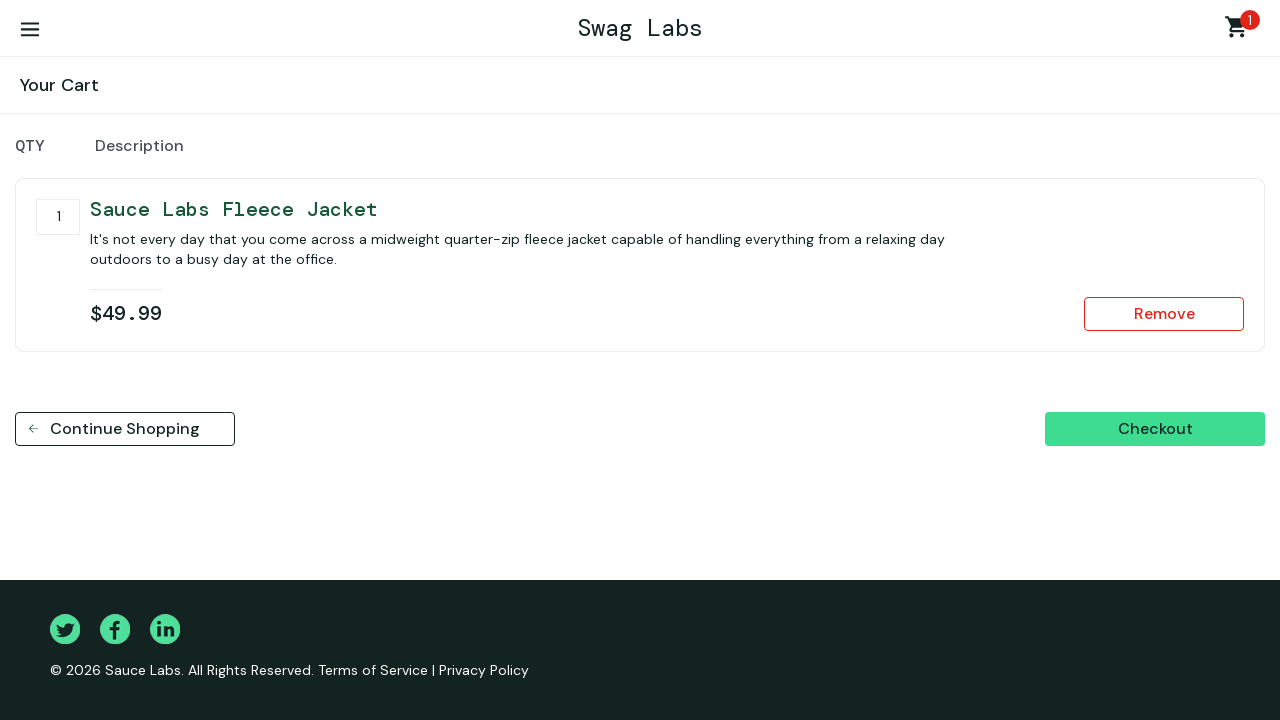

Cart page loaded with checkout button
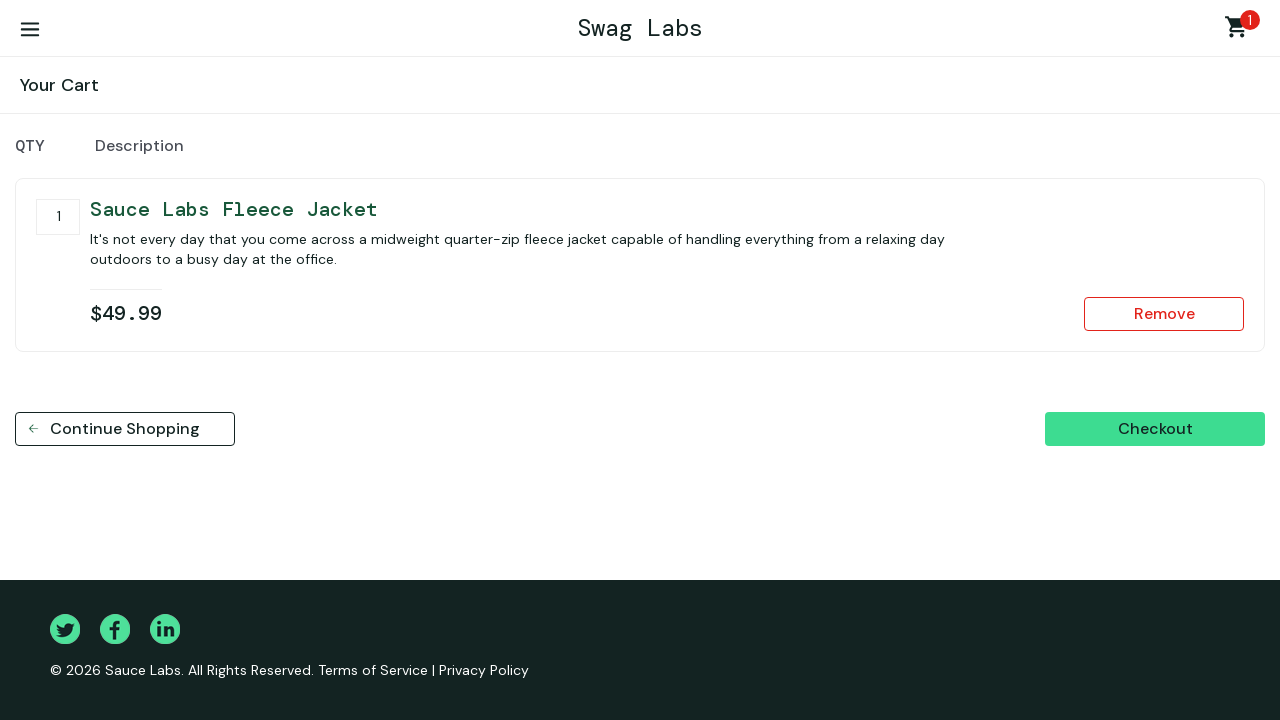

Clicked checkout button at (1155, 429) on [data-test='checkout']
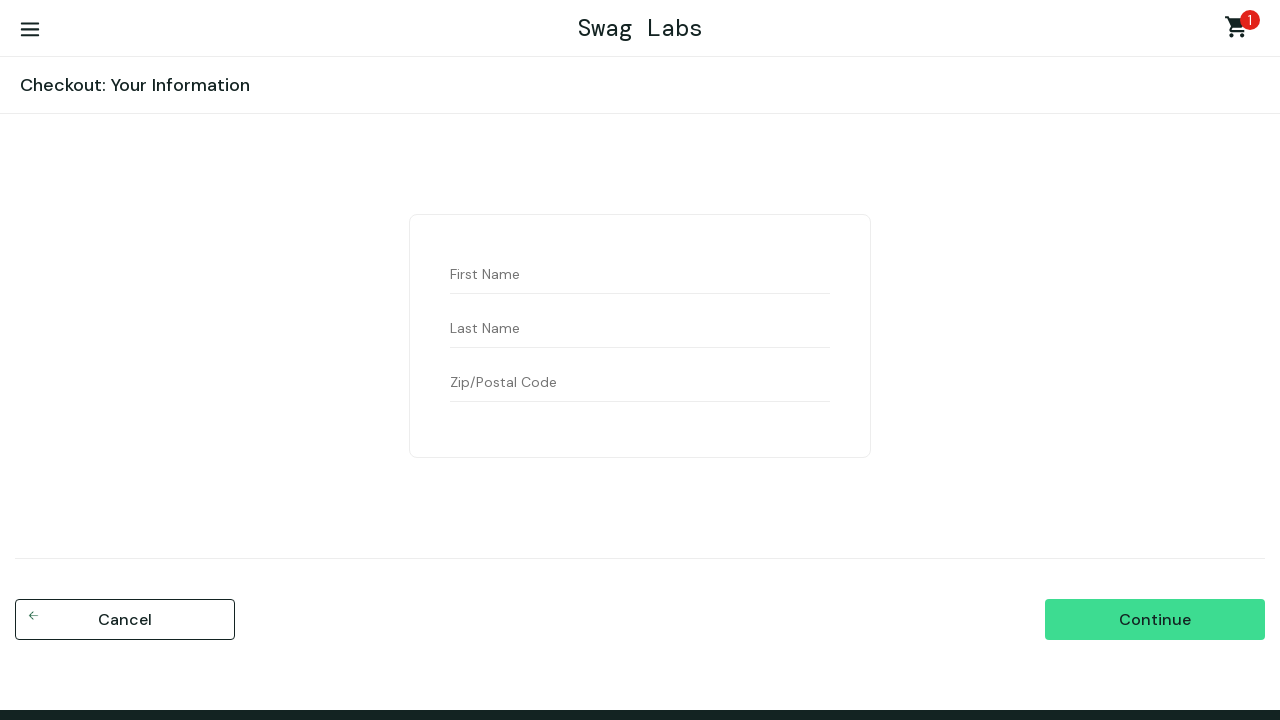

Checkout form loaded
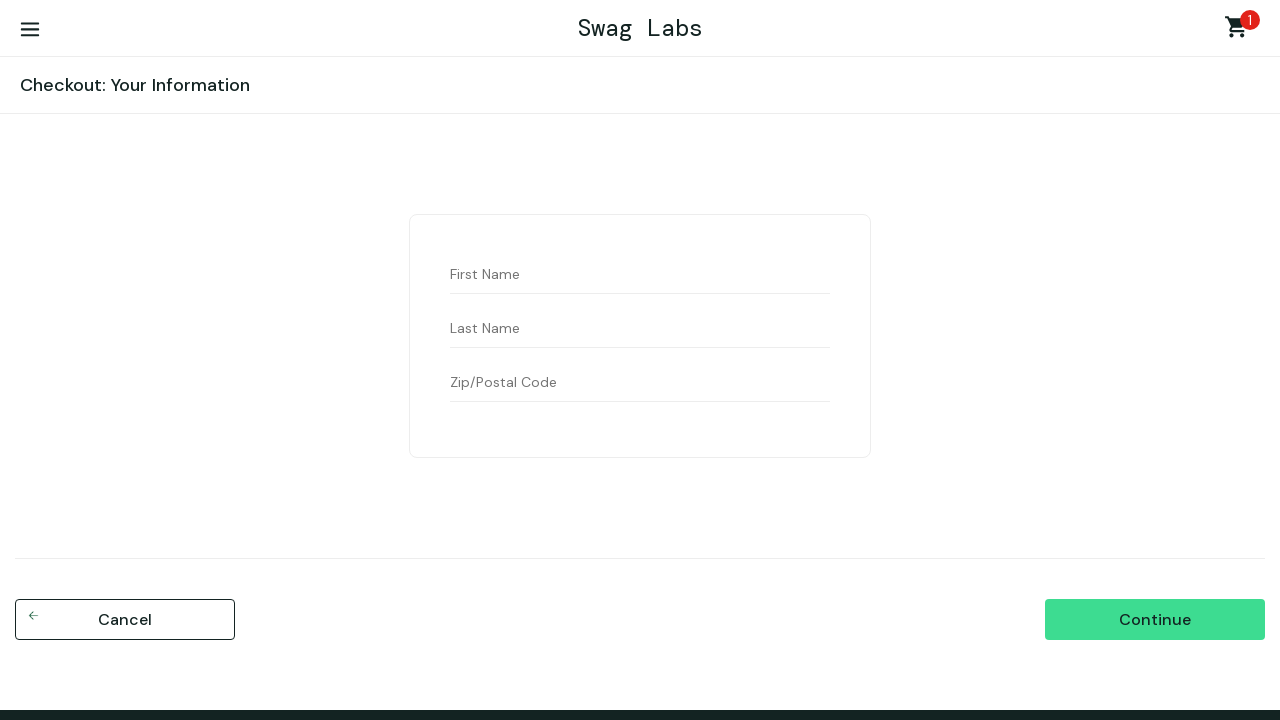

Filled first name field with 'Test' on #first-name
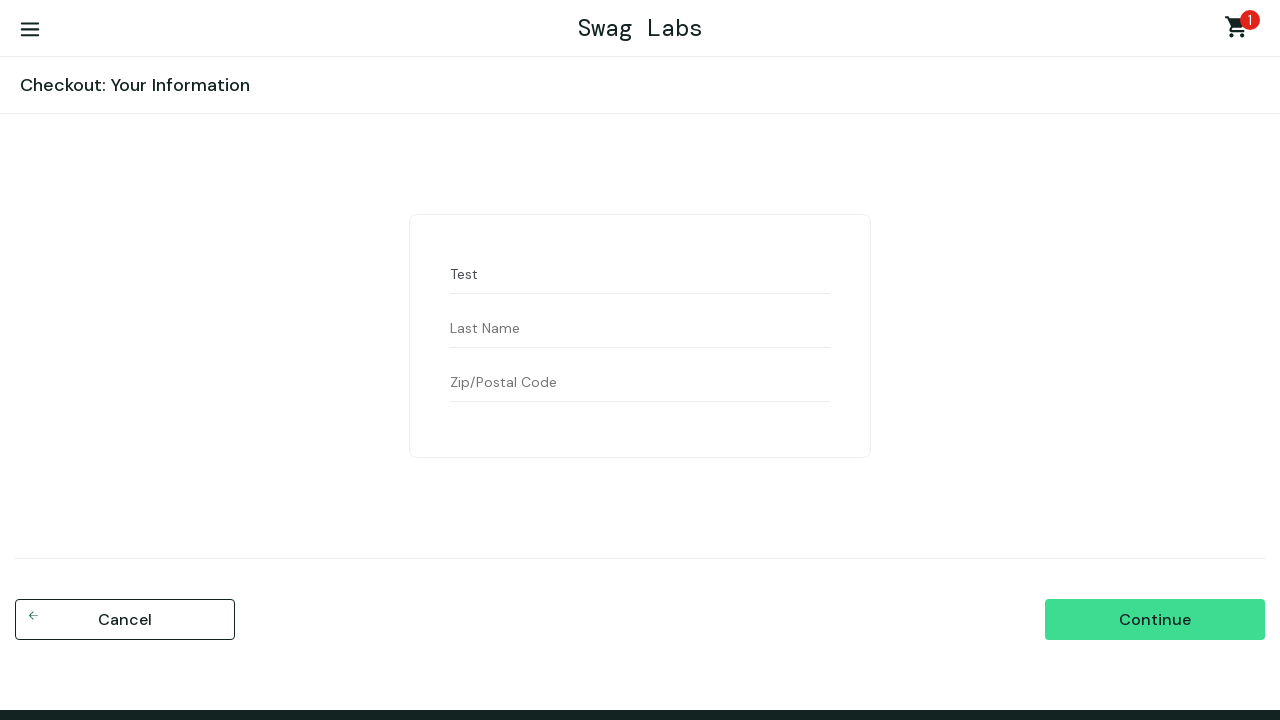

Filled last name field with 'User' on #last-name
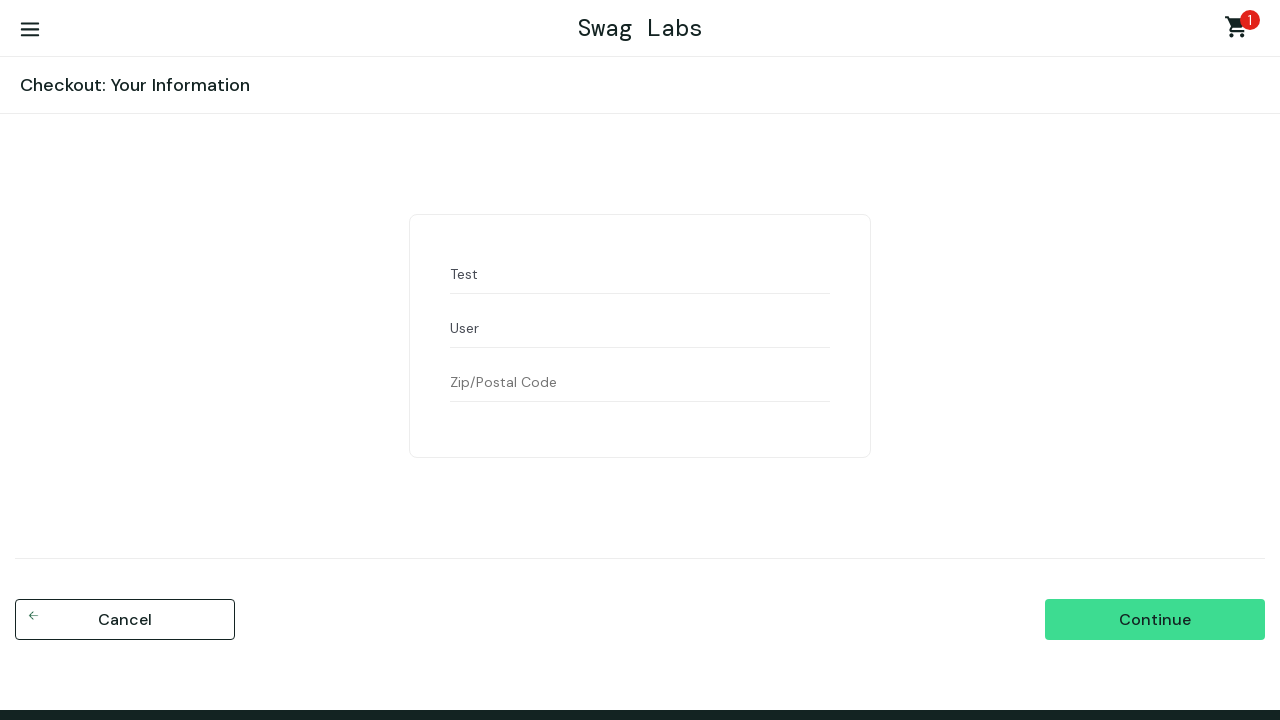

Filled postal code field with '12345' on #postal-code
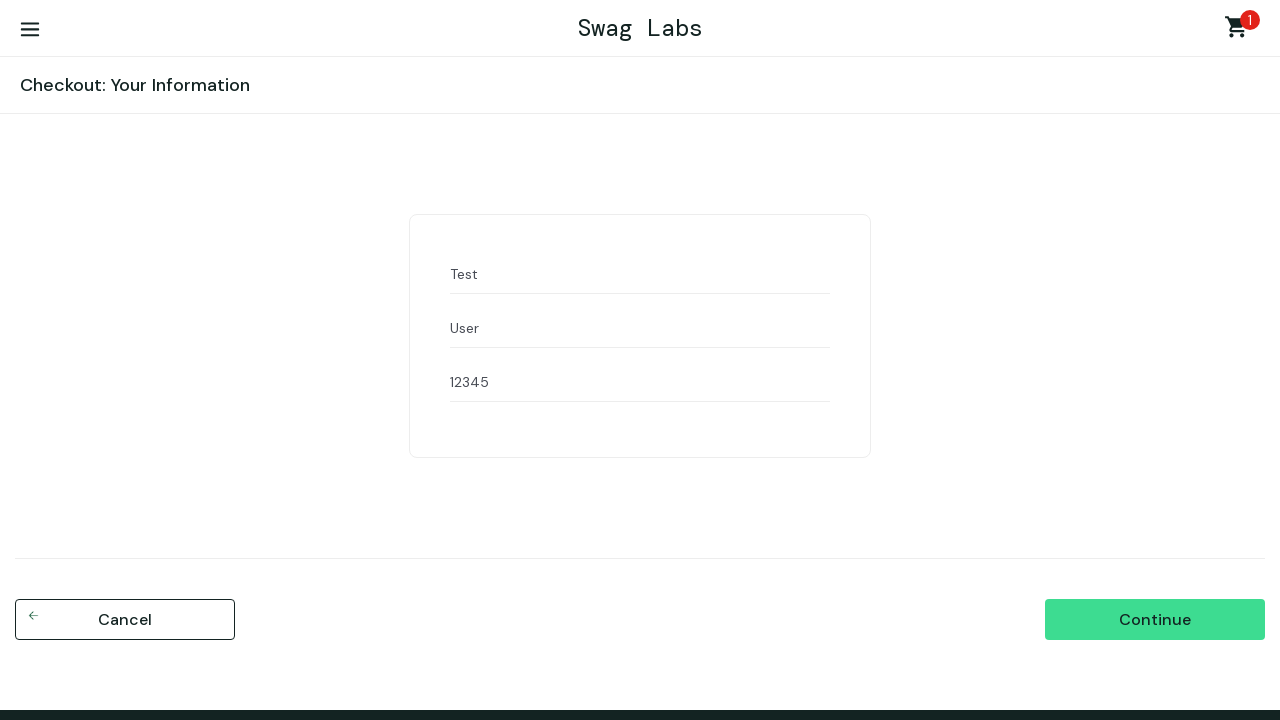

Clicked continue button to proceed to order overview at (1155, 620) on [data-test='continue']
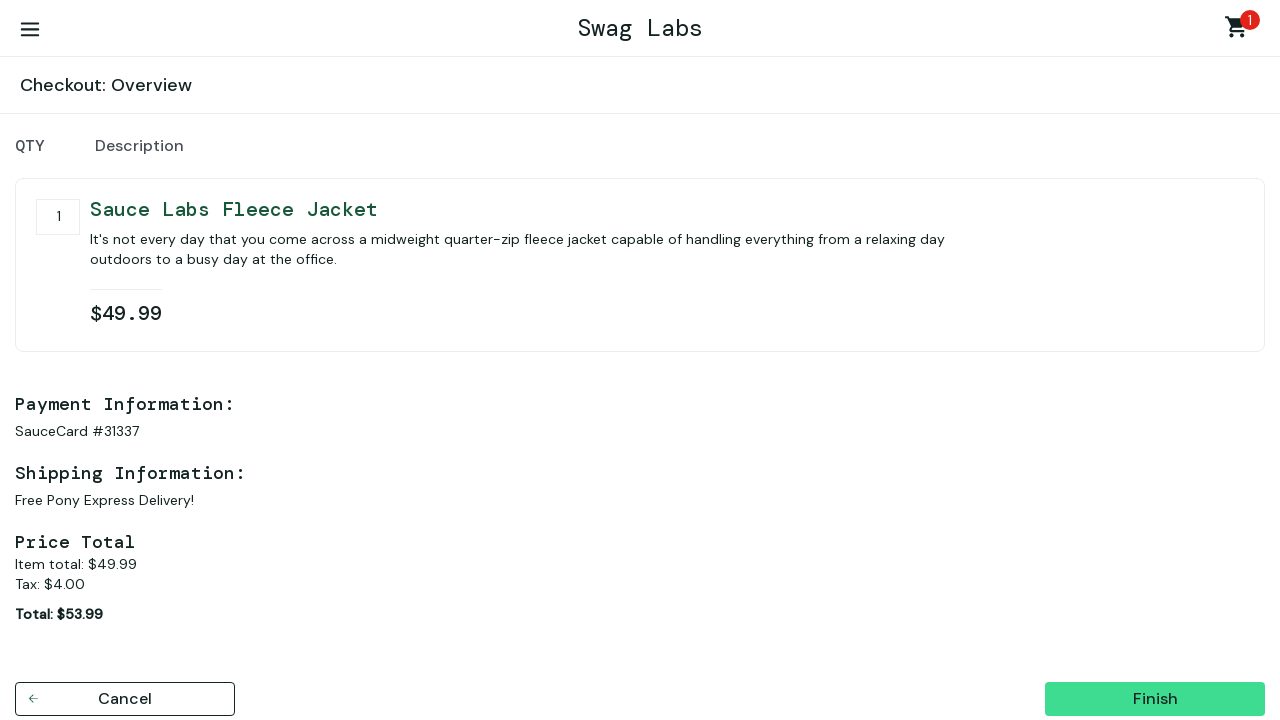

Order overview page loaded with finish button
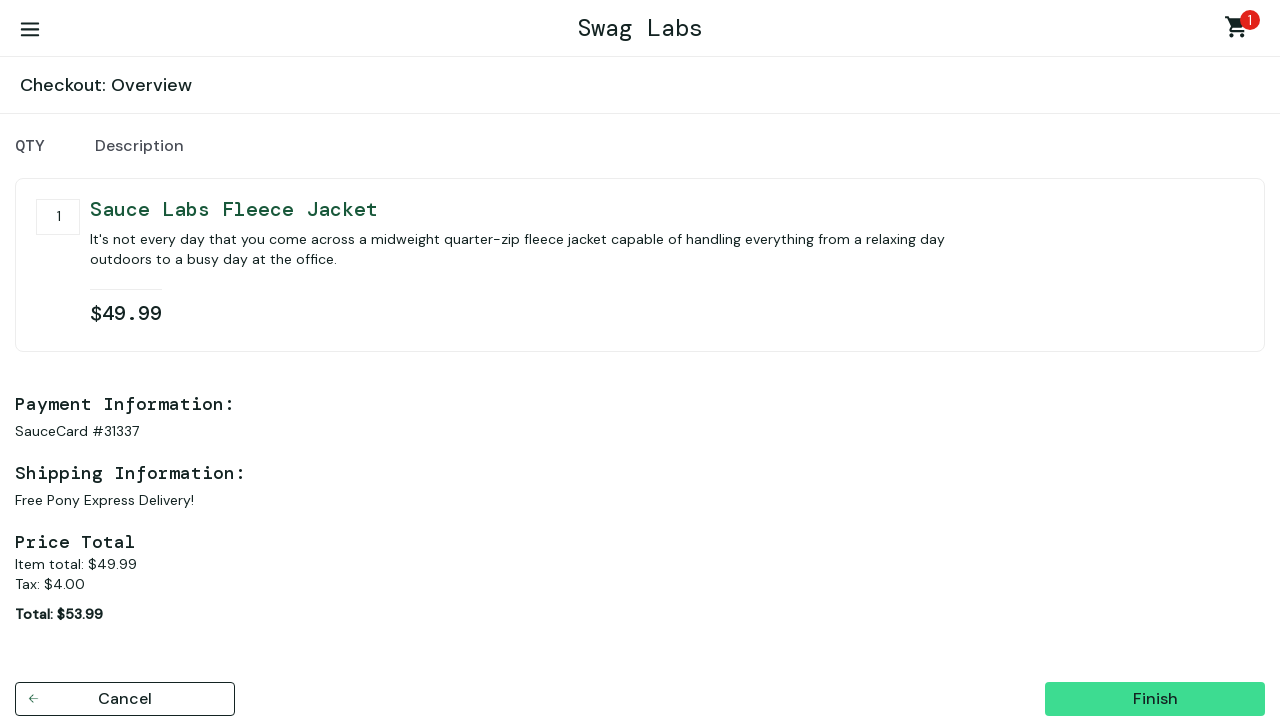

Clicked finish button to complete purchase at (1155, 699) on [data-test='finish']
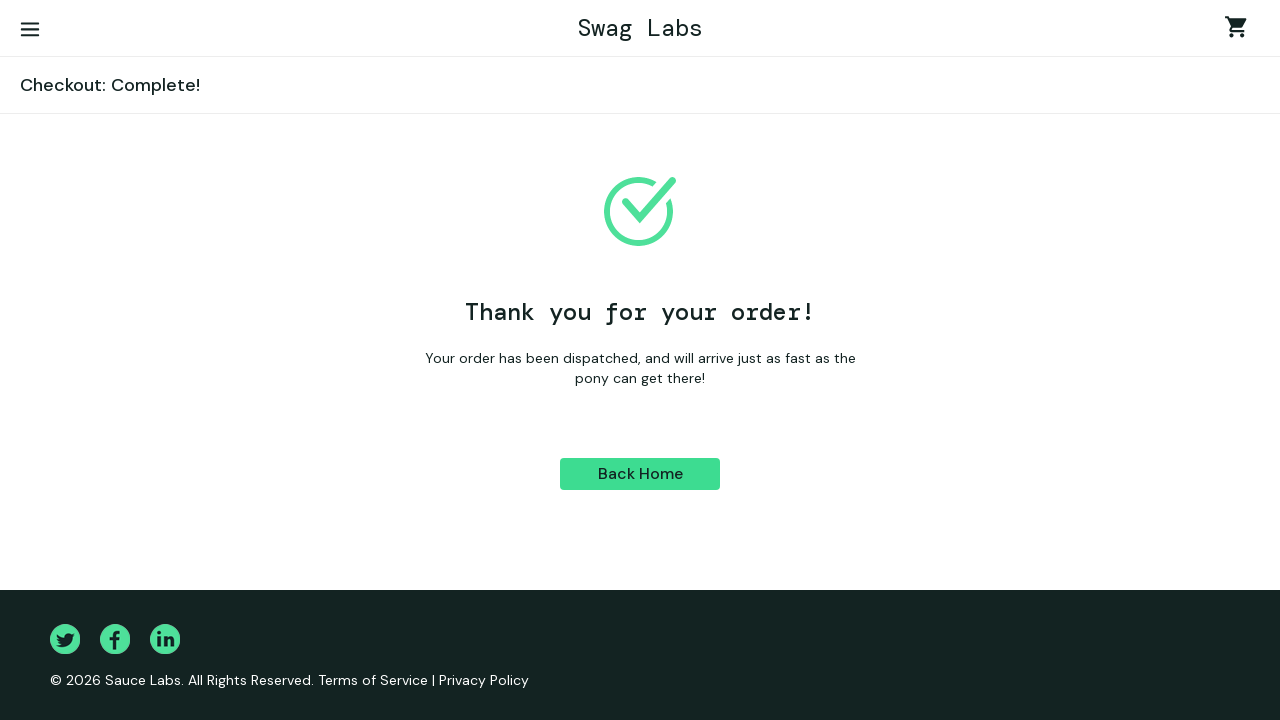

Order completion page loaded successfully
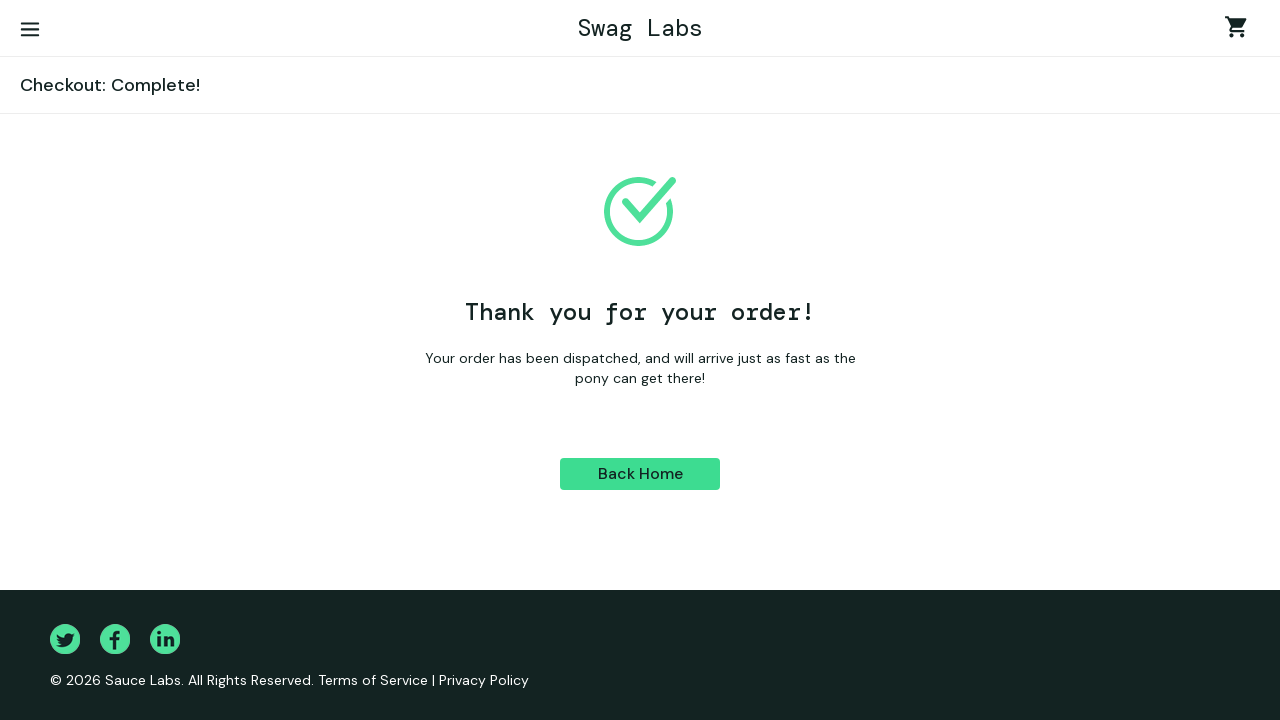

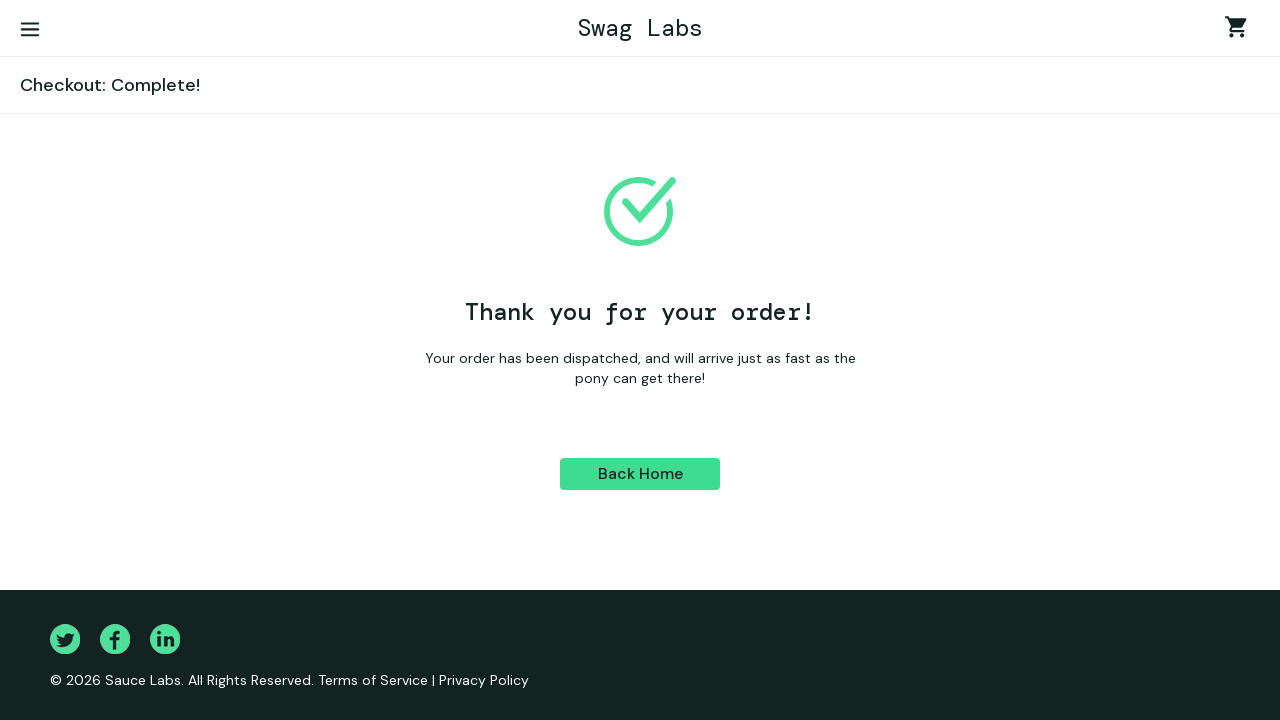